Tests adding a description and submission message to a form by editing the description text and adding a thank you message for form submissions

Starting URL: https://cryptpad.fr/form

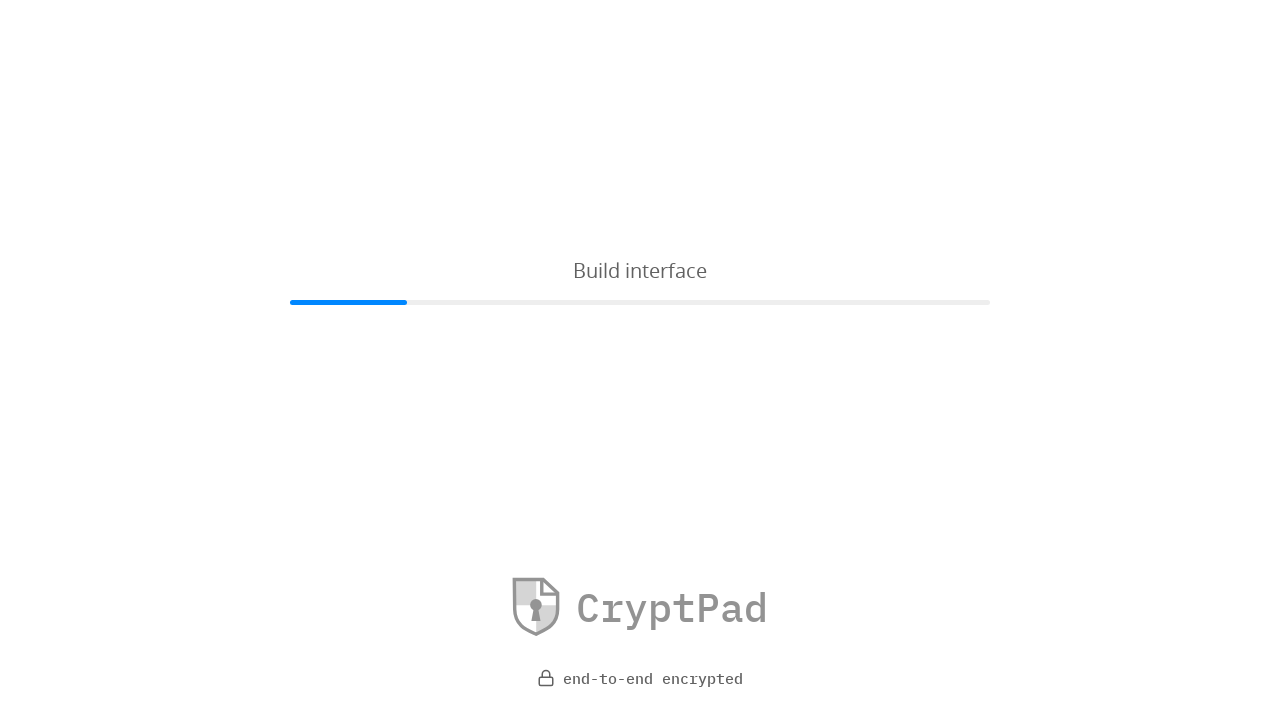

Waited 5 seconds for page to load
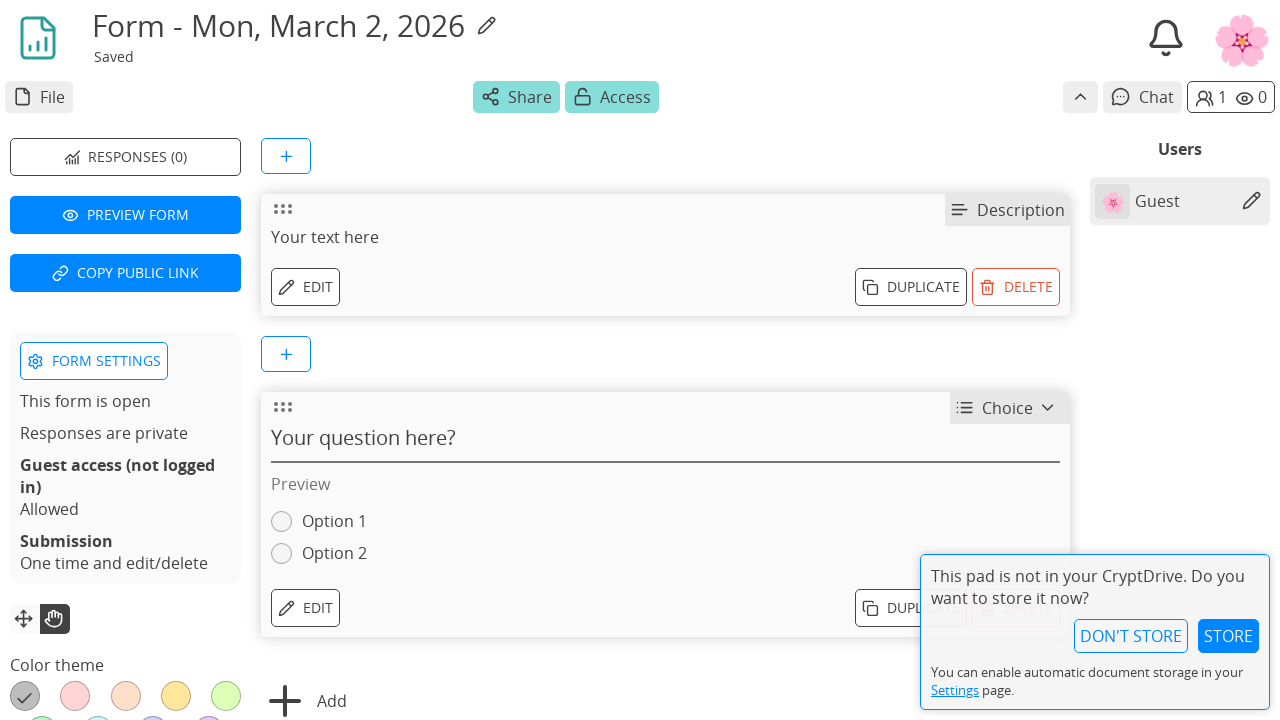

Clicked Edit button at (306, 287) on #sbox-iframe >> internal:control=enter-frame >> internal:role=button[name=" Edit
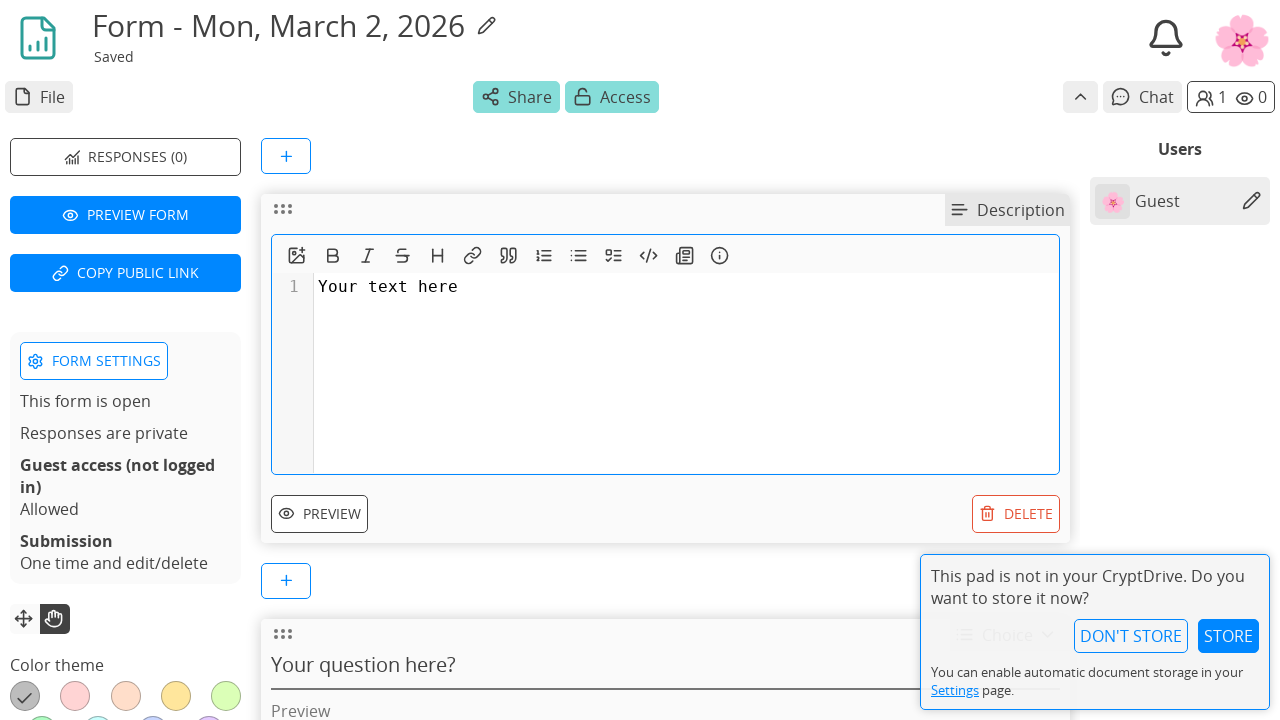

Clicked on description placeholder text at (388, 286) on #sbox-iframe >> internal:control=enter-frame >> span >> internal:has-text="Your 
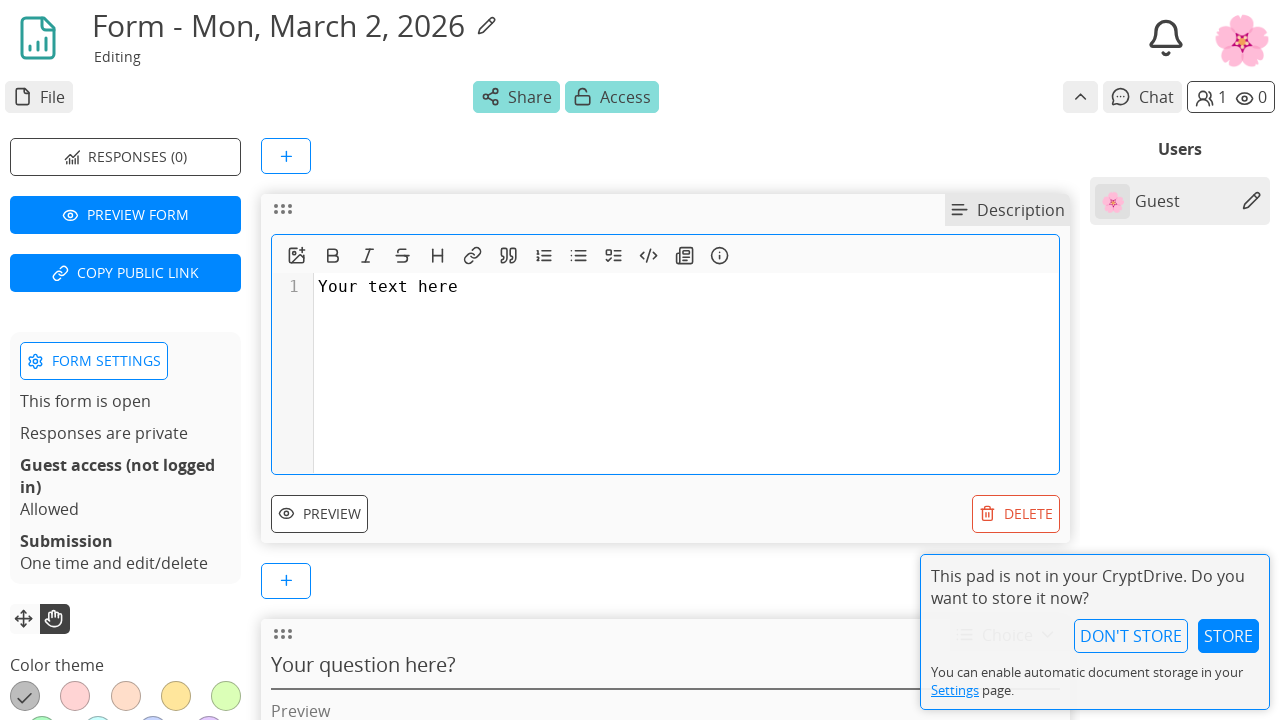

Filled description field with 'New description' on #sbox-iframe >> internal:control=enter-frame >> span >> internal:has-text="Your 
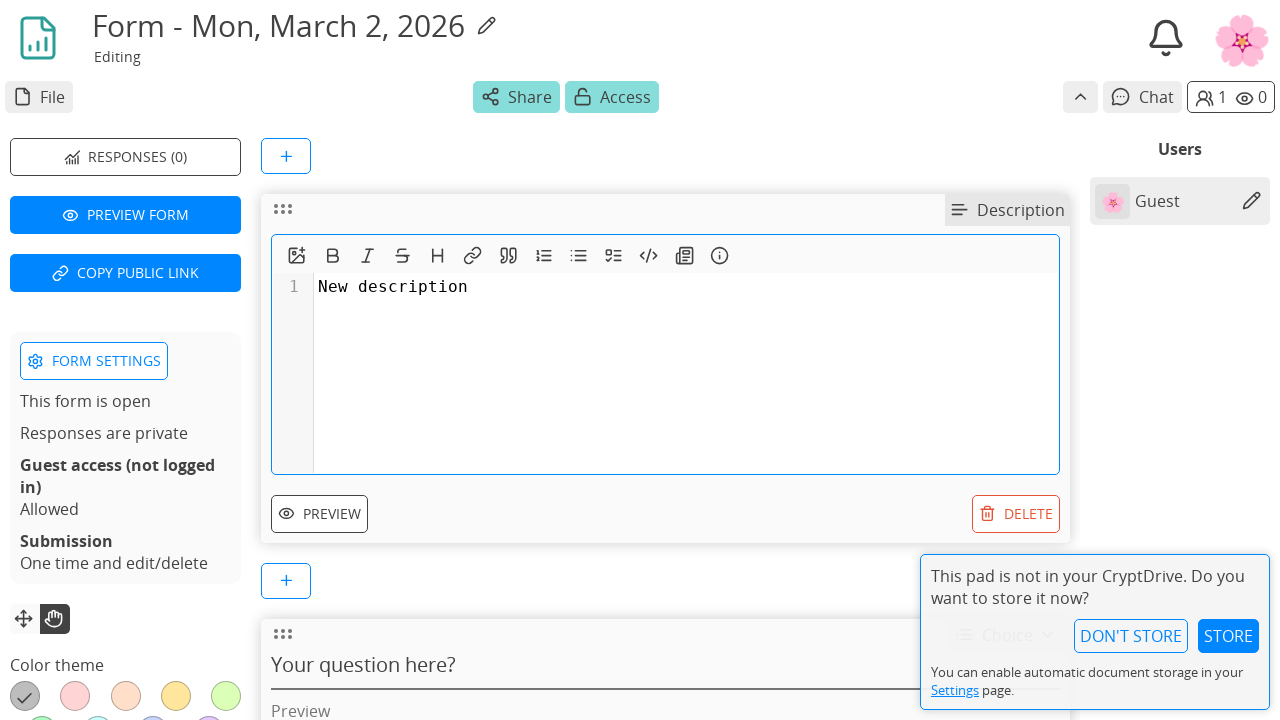

Waited 5 seconds for description to be saved
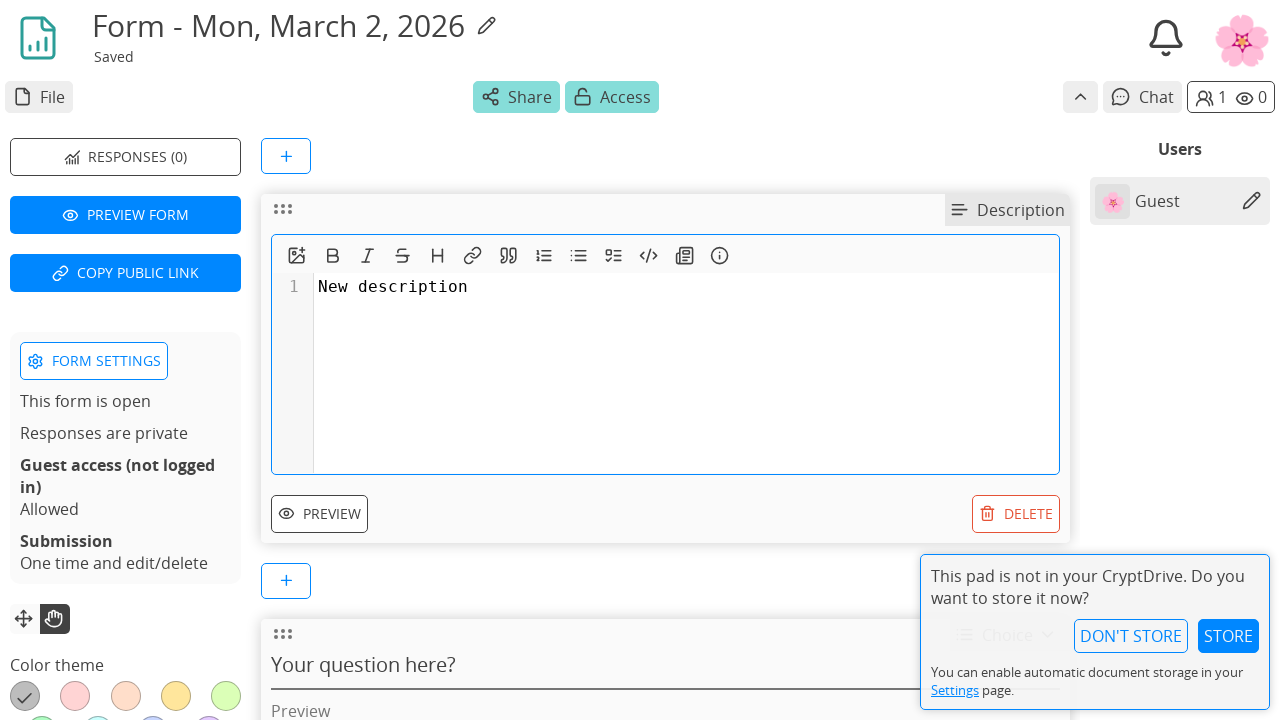

Verified that 'New description' is visible on the form
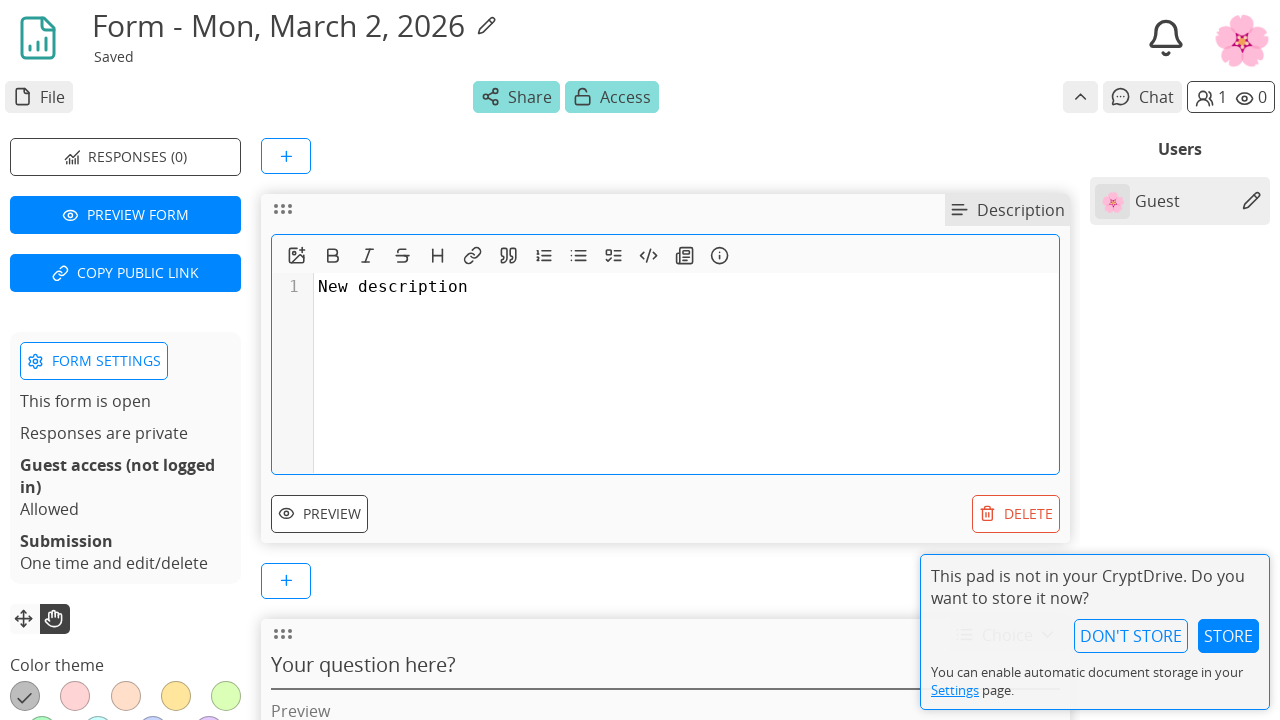

Clicked Preview button to switch to preview mode at (320, 514) on #sbox-iframe >> internal:control=enter-frame >> internal:role=button[name=" Prev
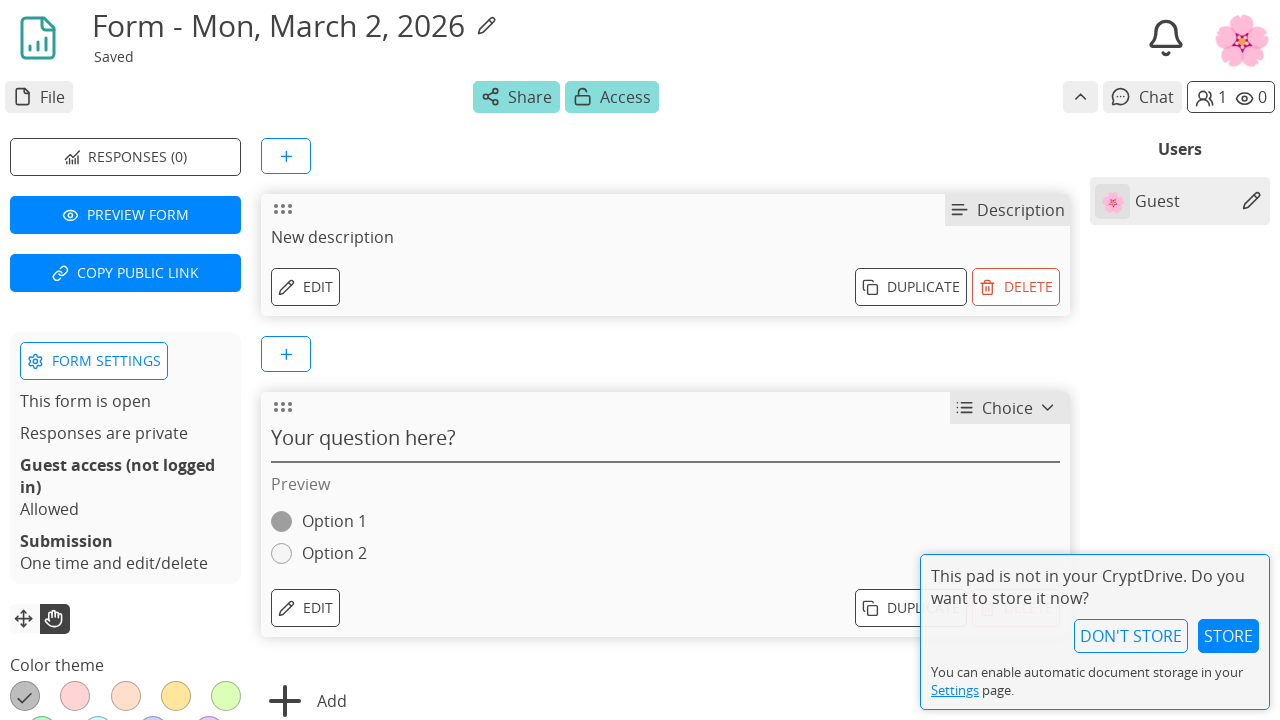

Clicked 'Add submit message' button at (345, 626) on #sbox-iframe >> internal:control=enter-frame >> internal:role=button[name="Add s
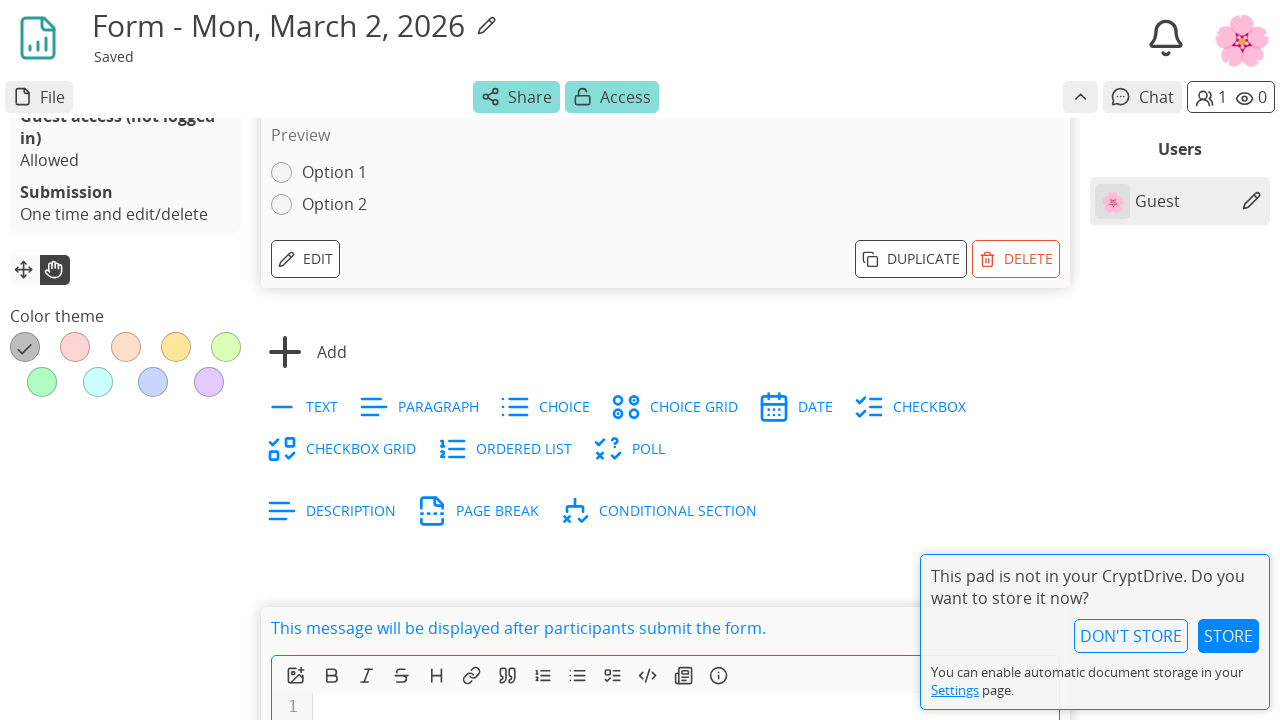

Filled submission message field with 'Thank you for submitting your answer!' on #sbox-iframe >> internal:control=enter-frame >> pre >> nth=1
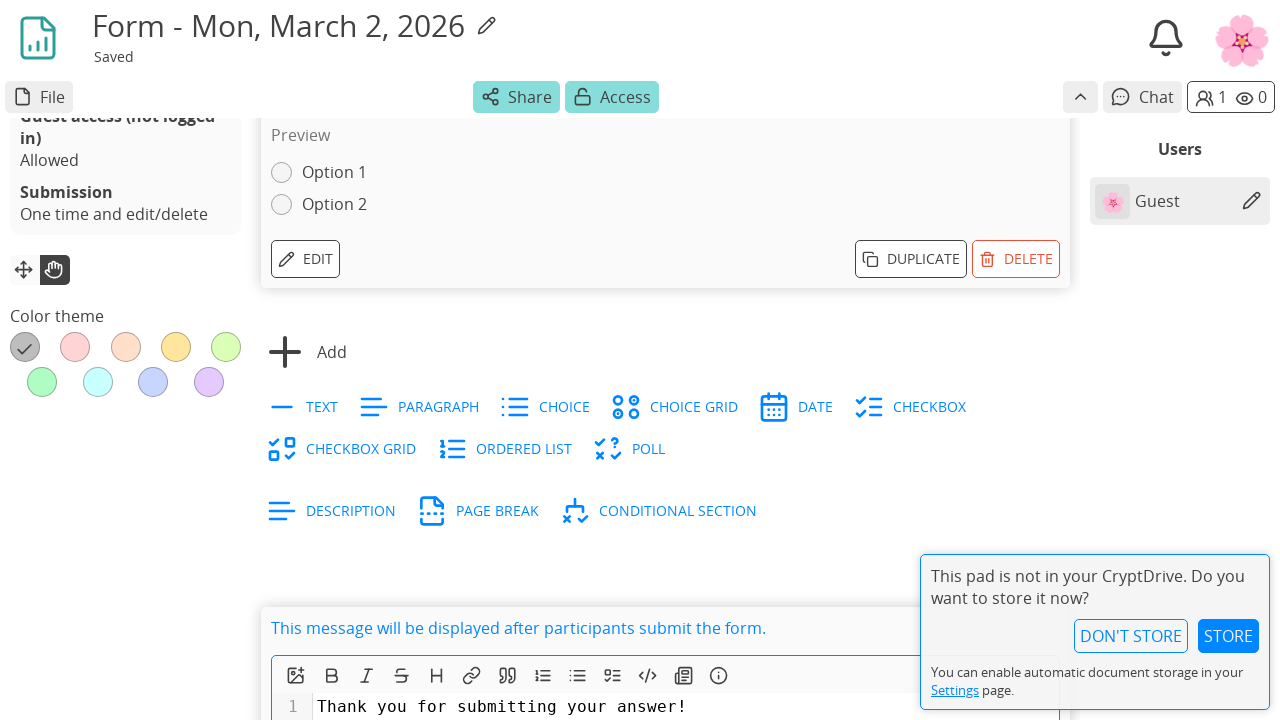

Waited 5 seconds for submission message to be saved
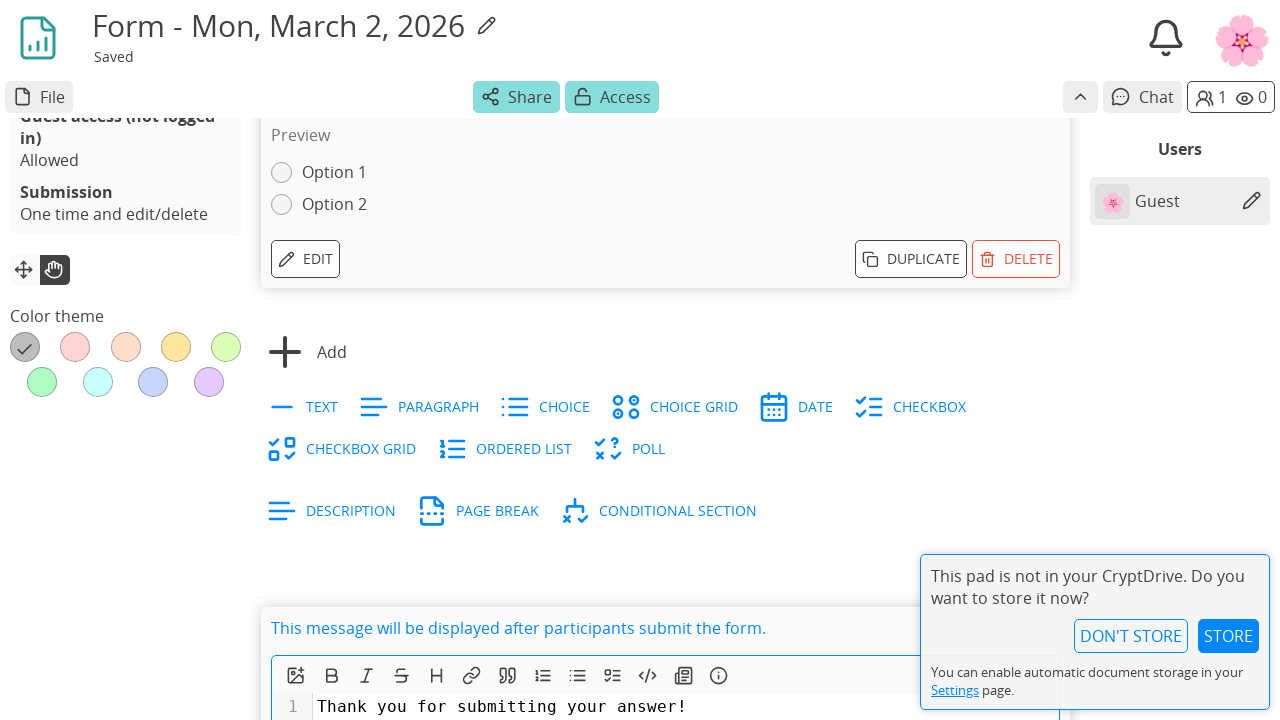

Clicked Preview button to view the submission message at (320, 616) on #sbox-iframe >> internal:control=enter-frame >> internal:role=button[name=" Prev
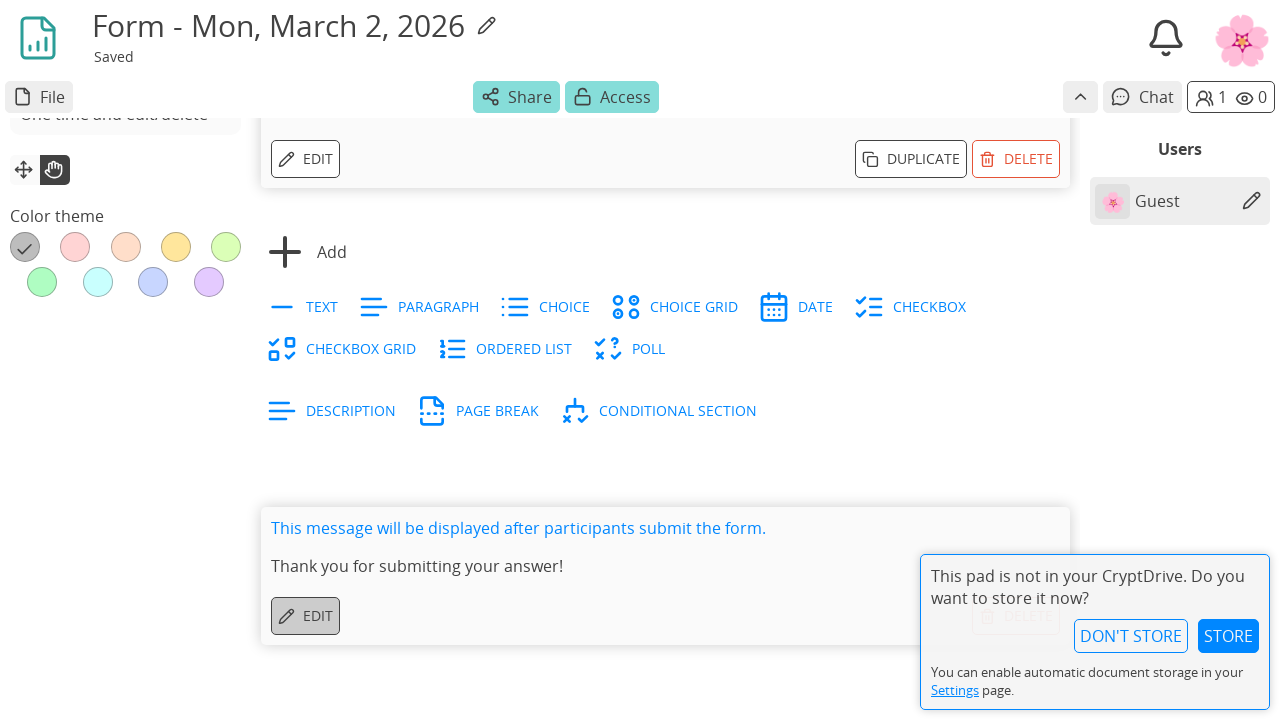

Verified that submission message 'Thank you for submitting your answer!' is visible in preview
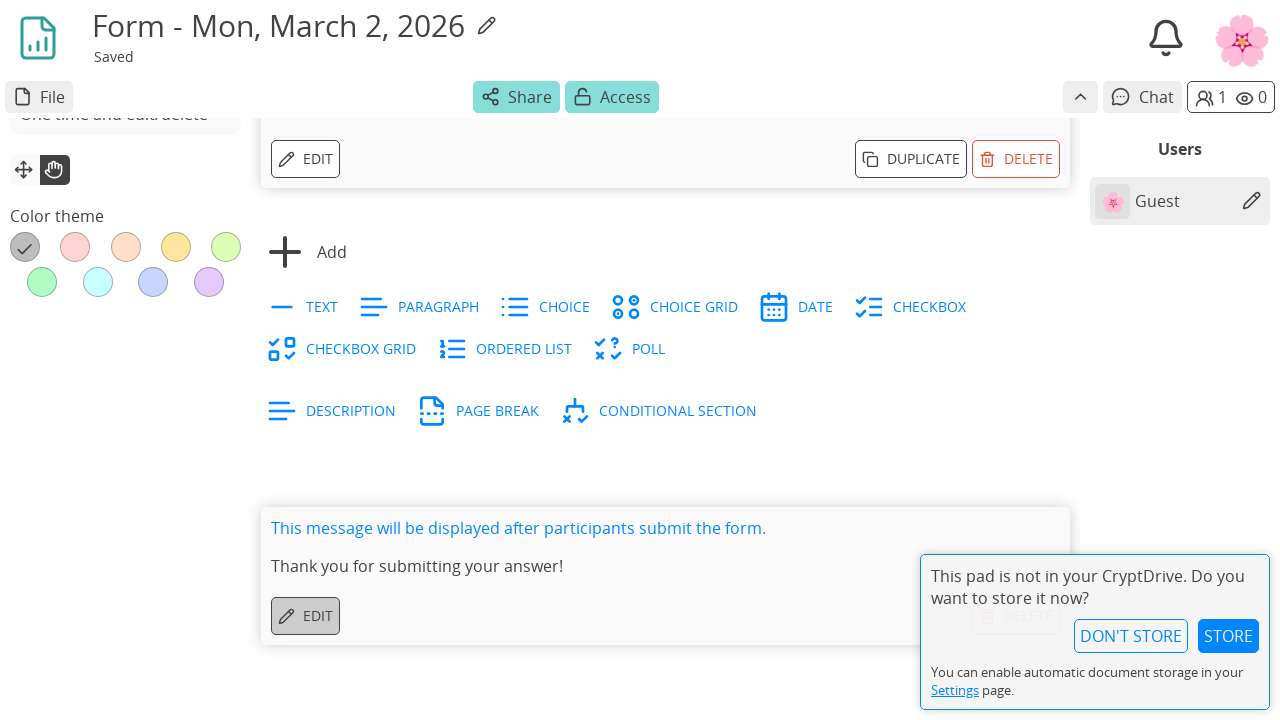

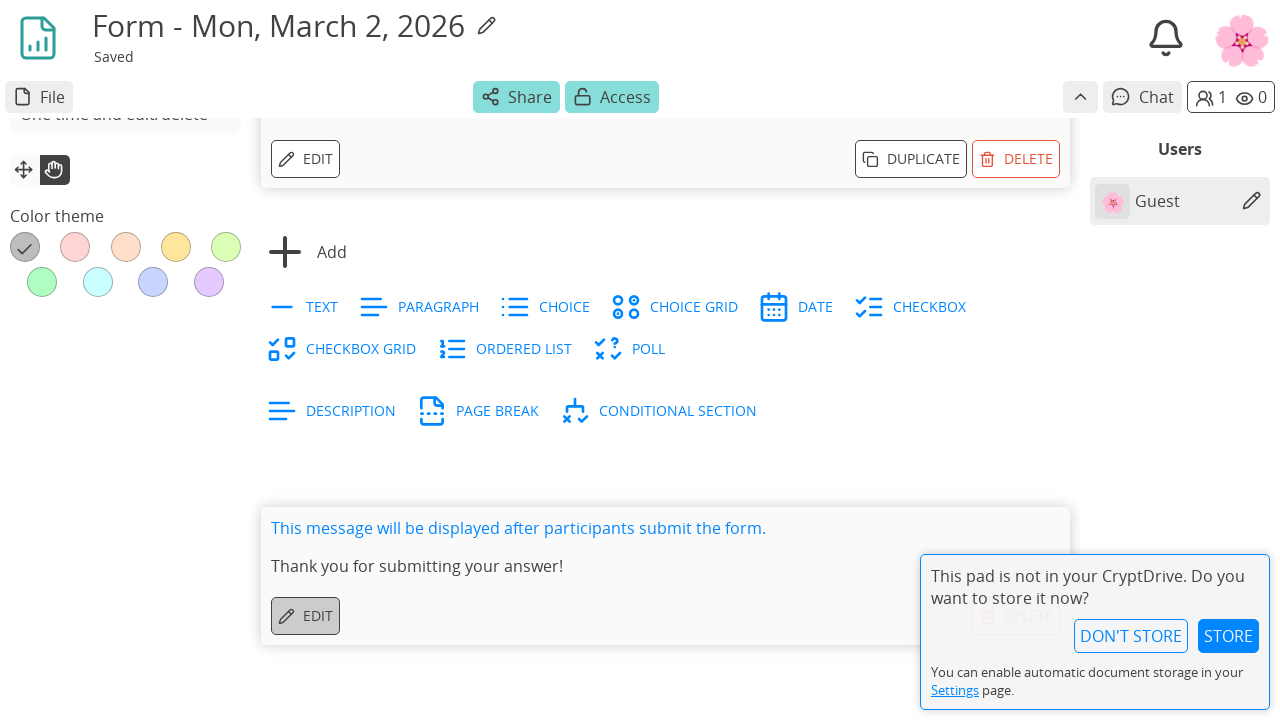